Tests that the layout remains functional on smaller screen sizes (responsive design)

Starting URL: https://davi-vert.vercel.app/index.html

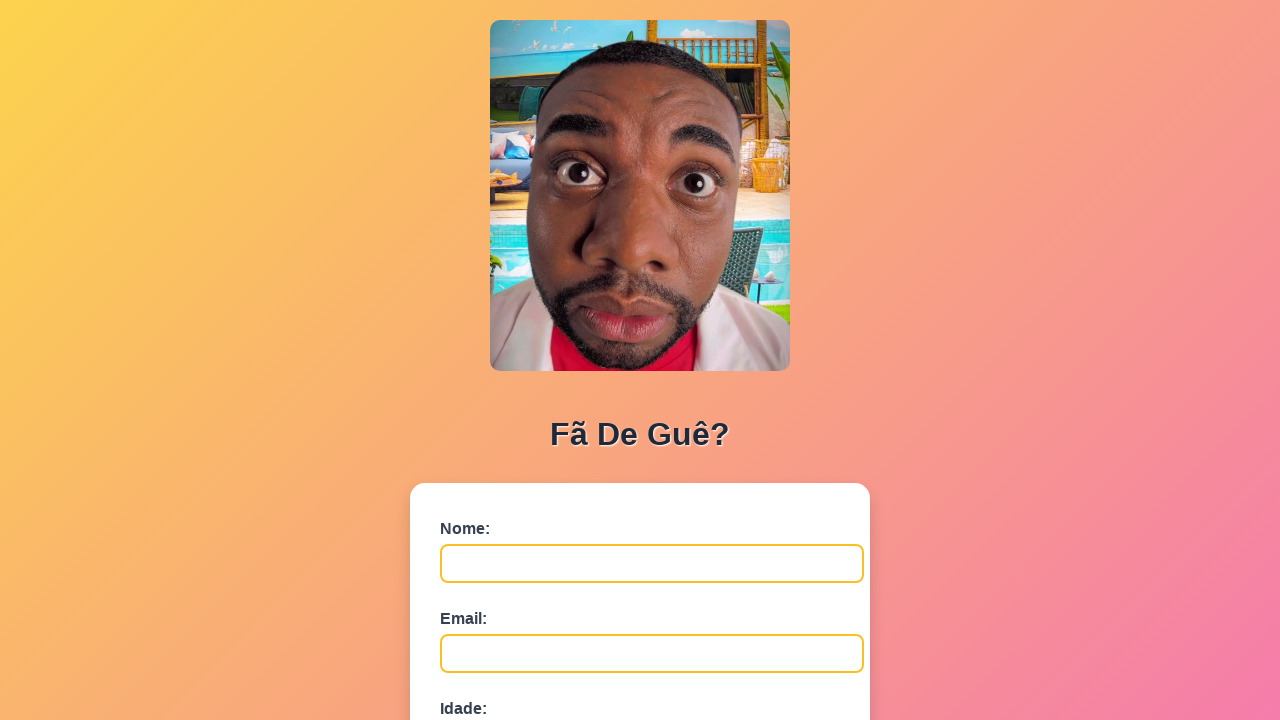

Cleared localStorage
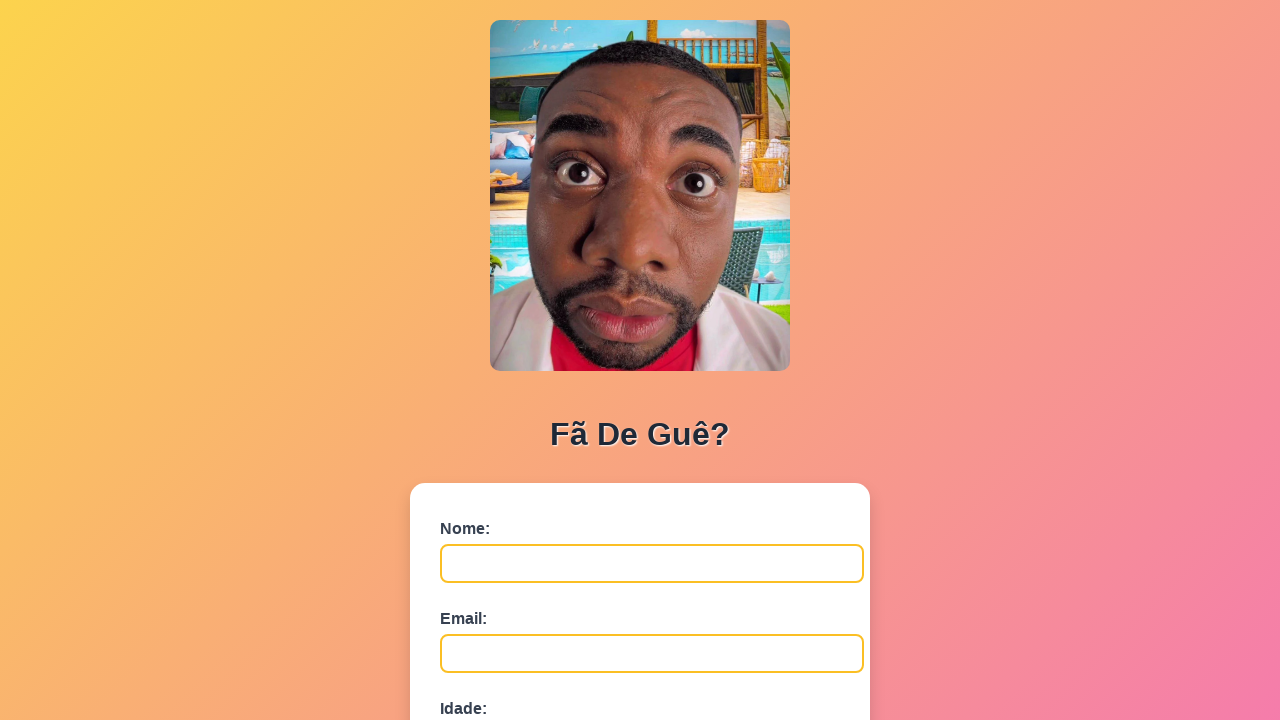

Resized viewport to 500x800px for responsive design testing
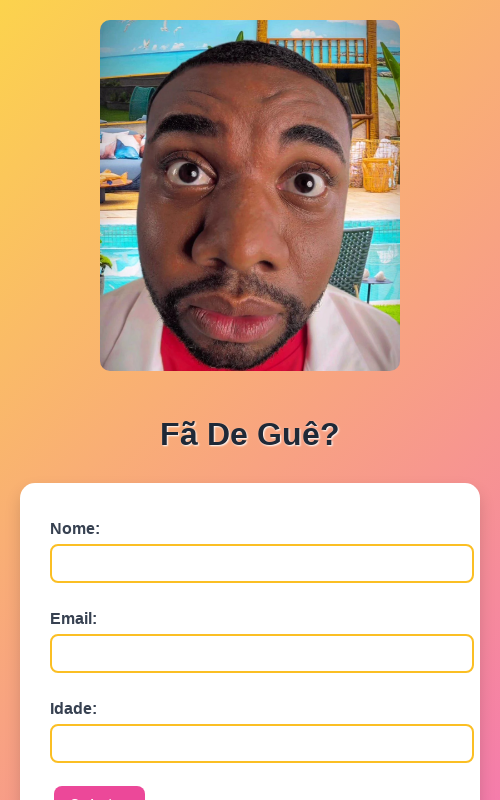

Verified name field (#nome) is visible on smaller screen
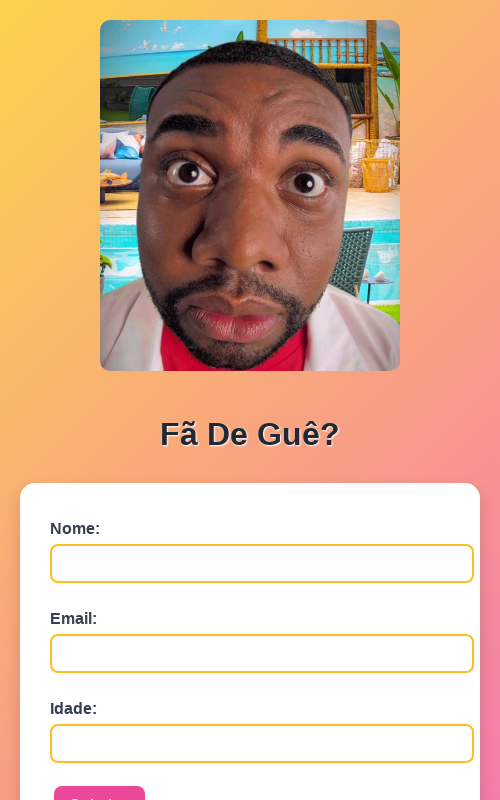

Verified email field (#email) is visible on smaller screen
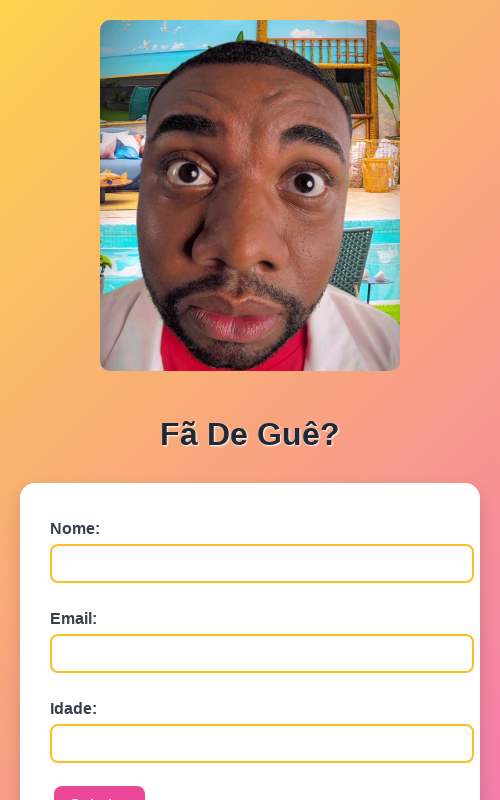

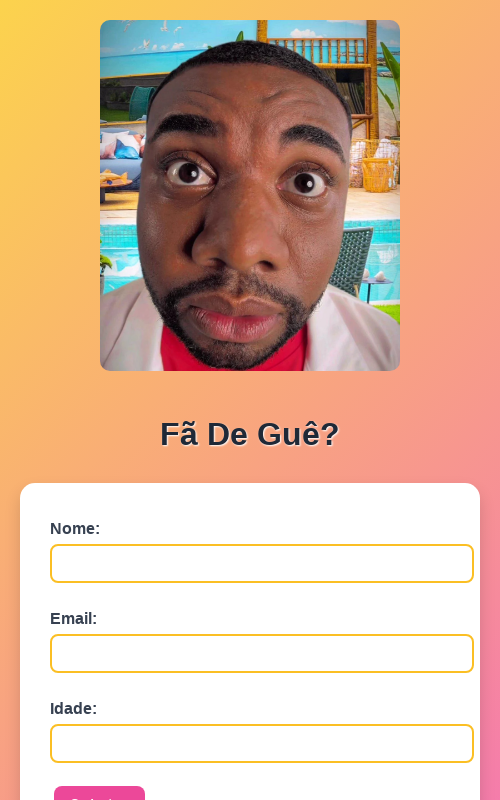